Tests various mouse interactions on a buttons demo page including single click, right click, and double click functionality

Starting URL: https://demoqa.com/buttons

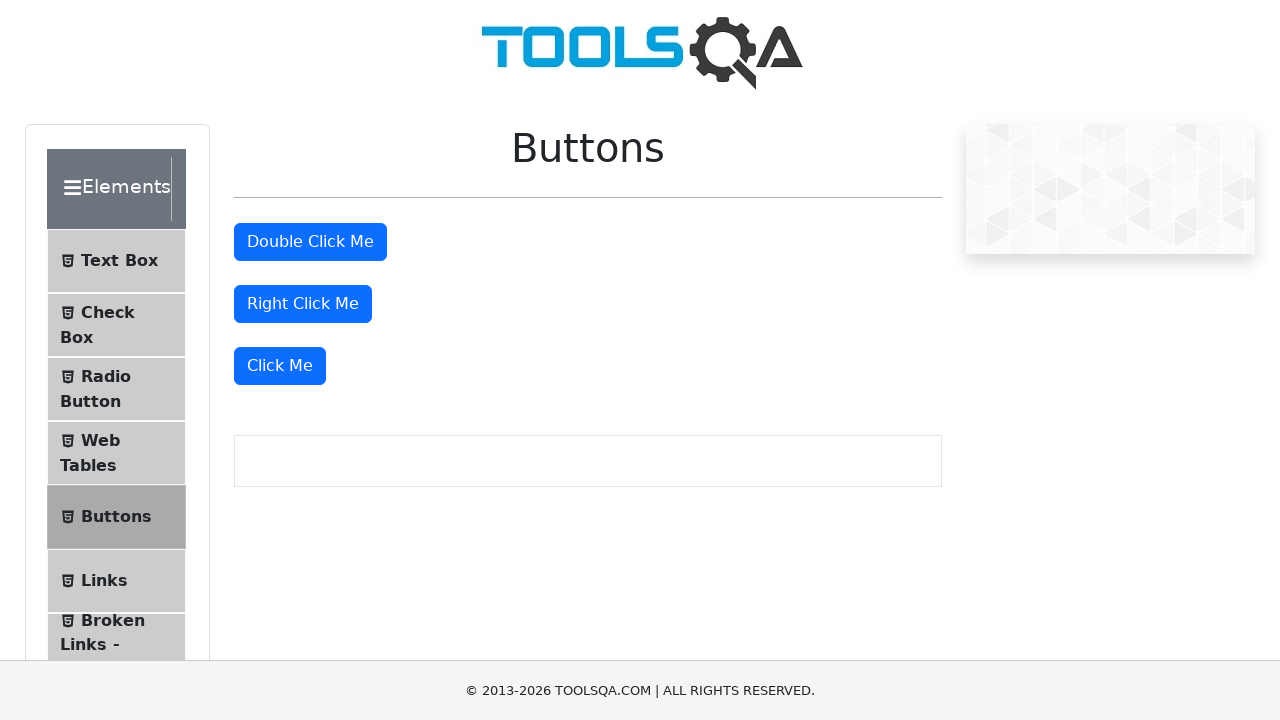

Performed single click on 'Click Me' button at (280, 366) on xpath=//button[text()='Click Me']
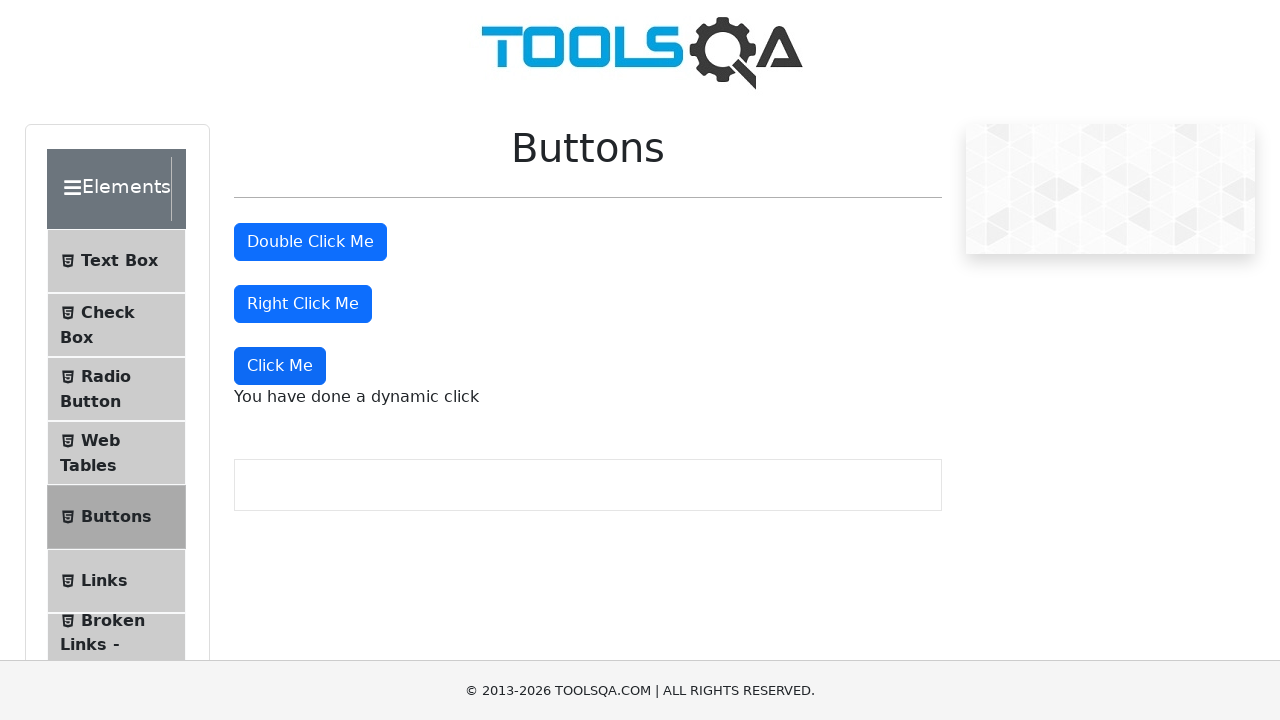

Performed right click on 'Right Click Me' button at (303, 304) on xpath=//button[text()='Right Click Me']
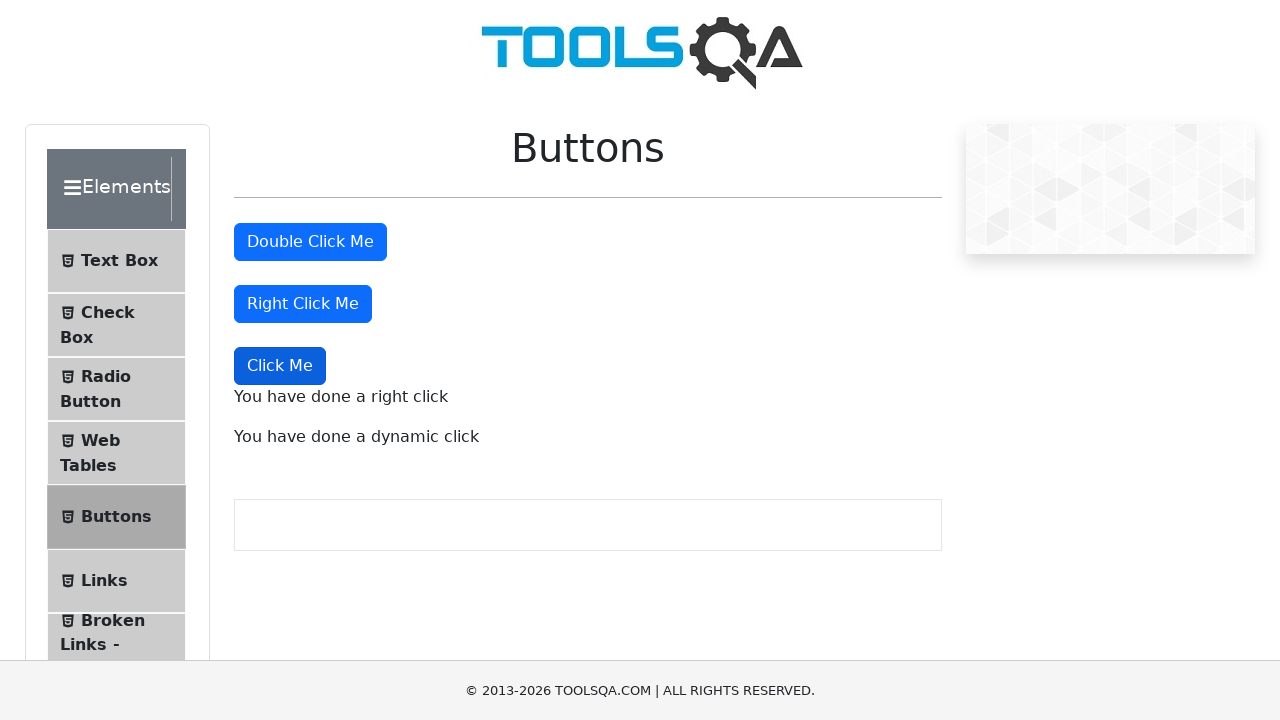

Performed double click on 'Double Click Me' button at (310, 242) on xpath=//button[text()='Double Click Me']
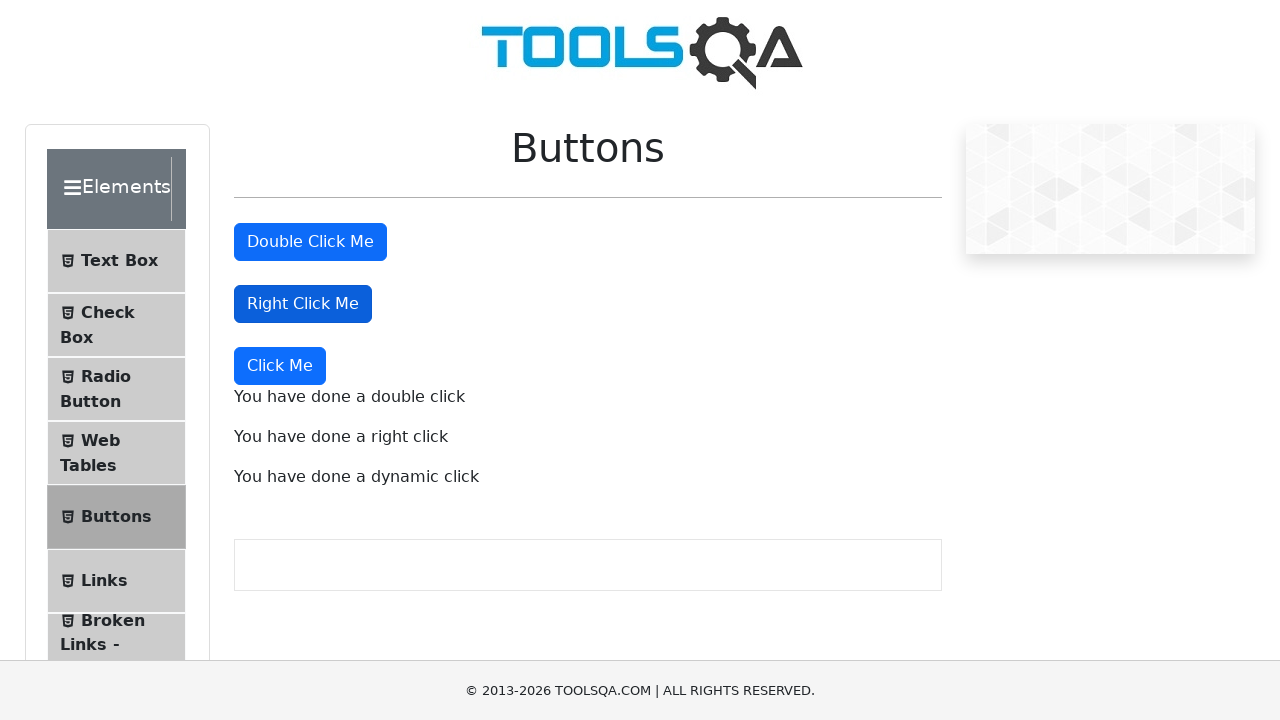

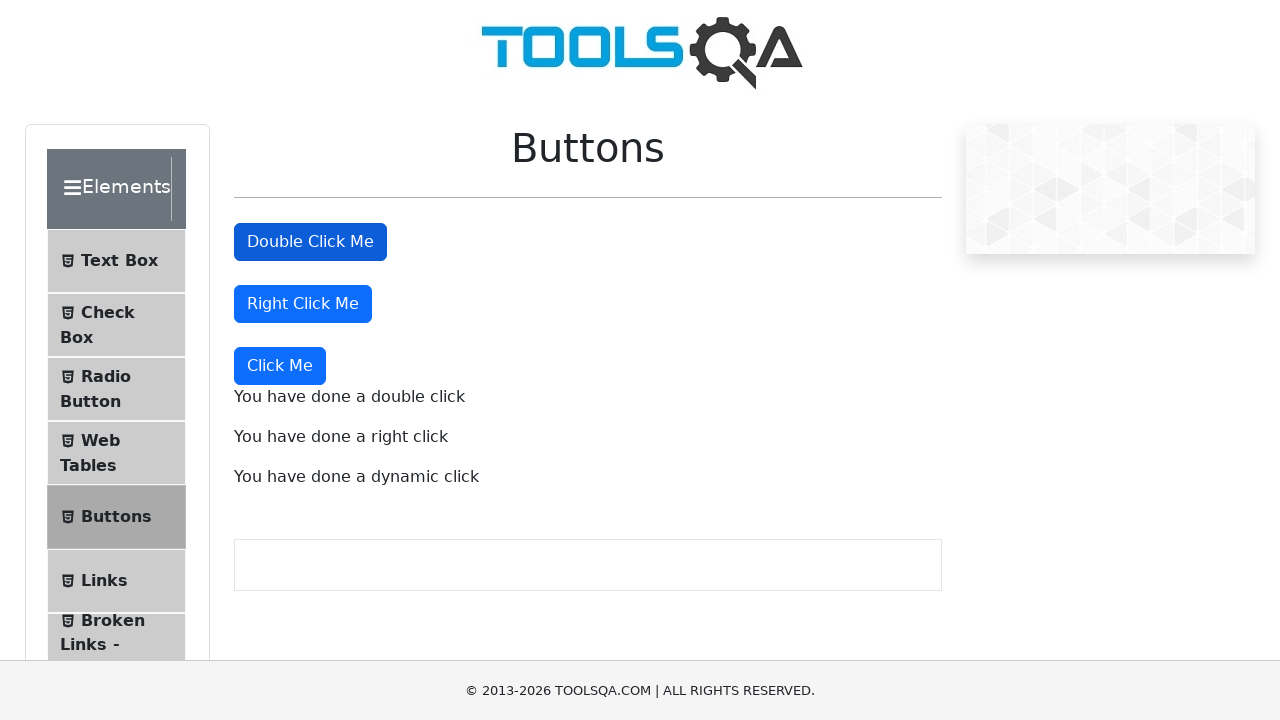